Tests that the Clear completed button is hidden when there are no completed items

Starting URL: https://demo.playwright.dev/todomvc

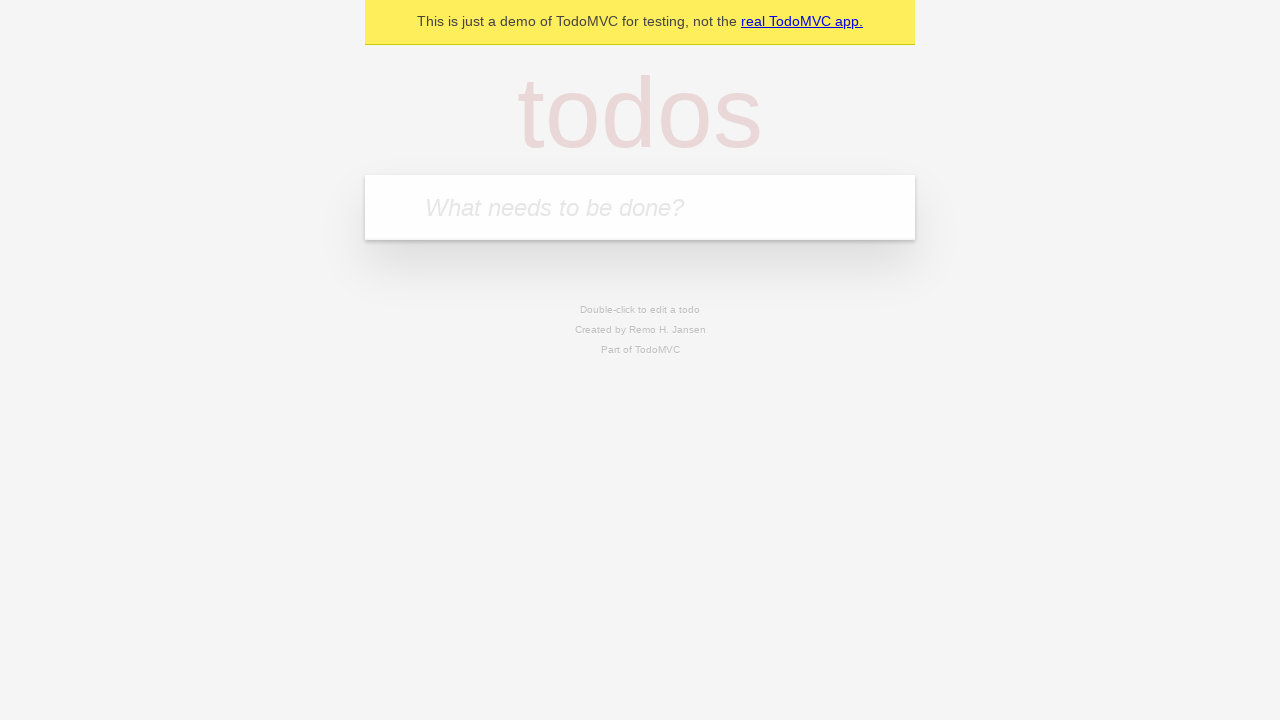

Filled todo input with 'buy some cheese' on internal:attr=[placeholder="What needs to be done?"i]
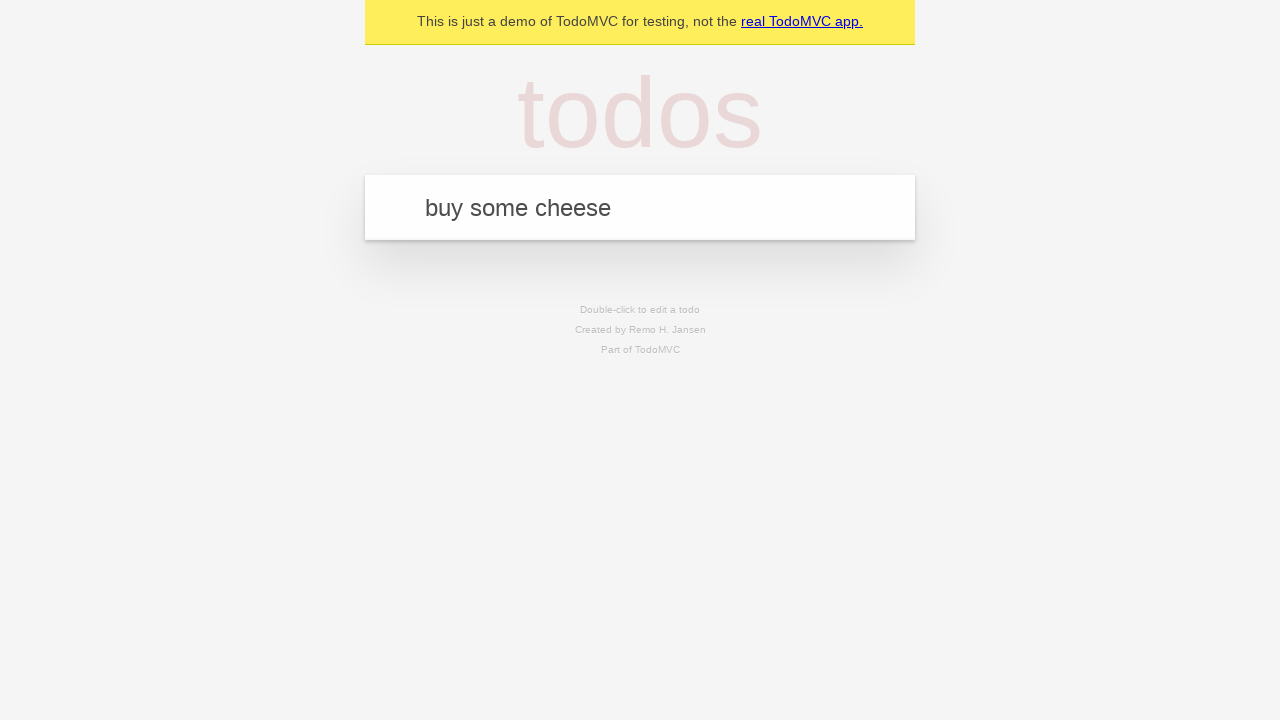

Pressed Enter to add todo 'buy some cheese' on internal:attr=[placeholder="What needs to be done?"i]
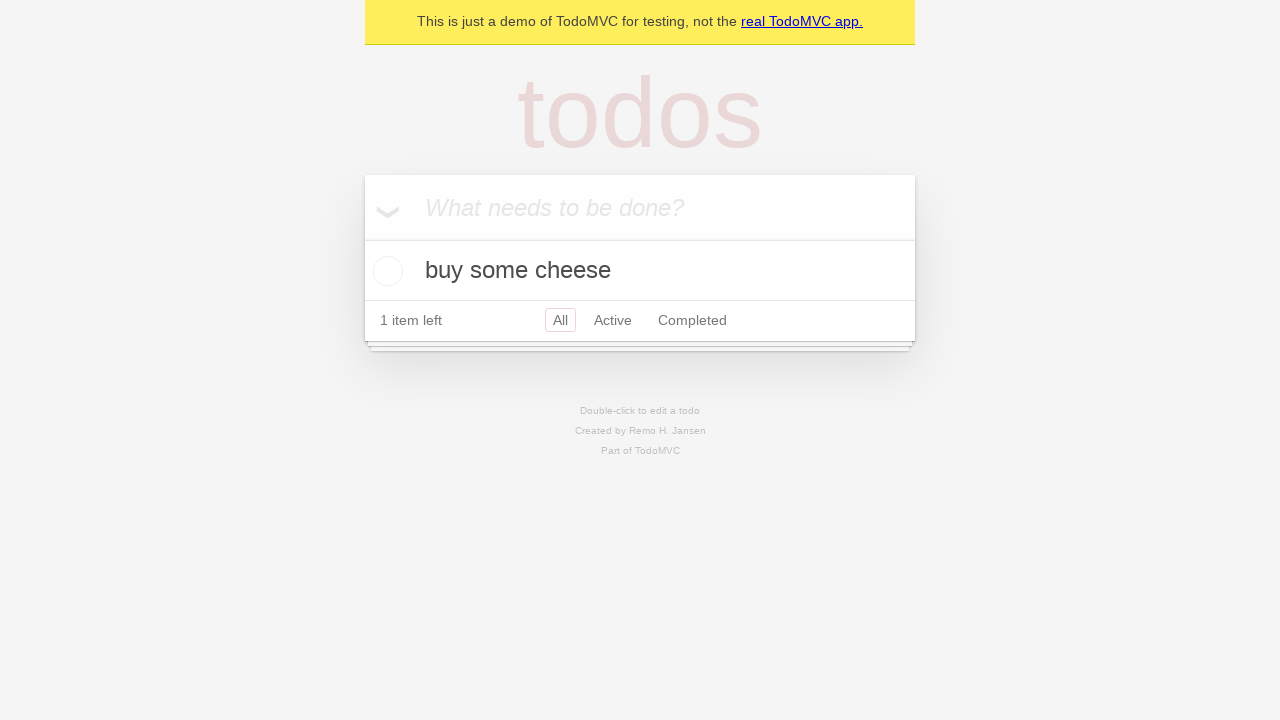

Filled todo input with 'feed the cat' on internal:attr=[placeholder="What needs to be done?"i]
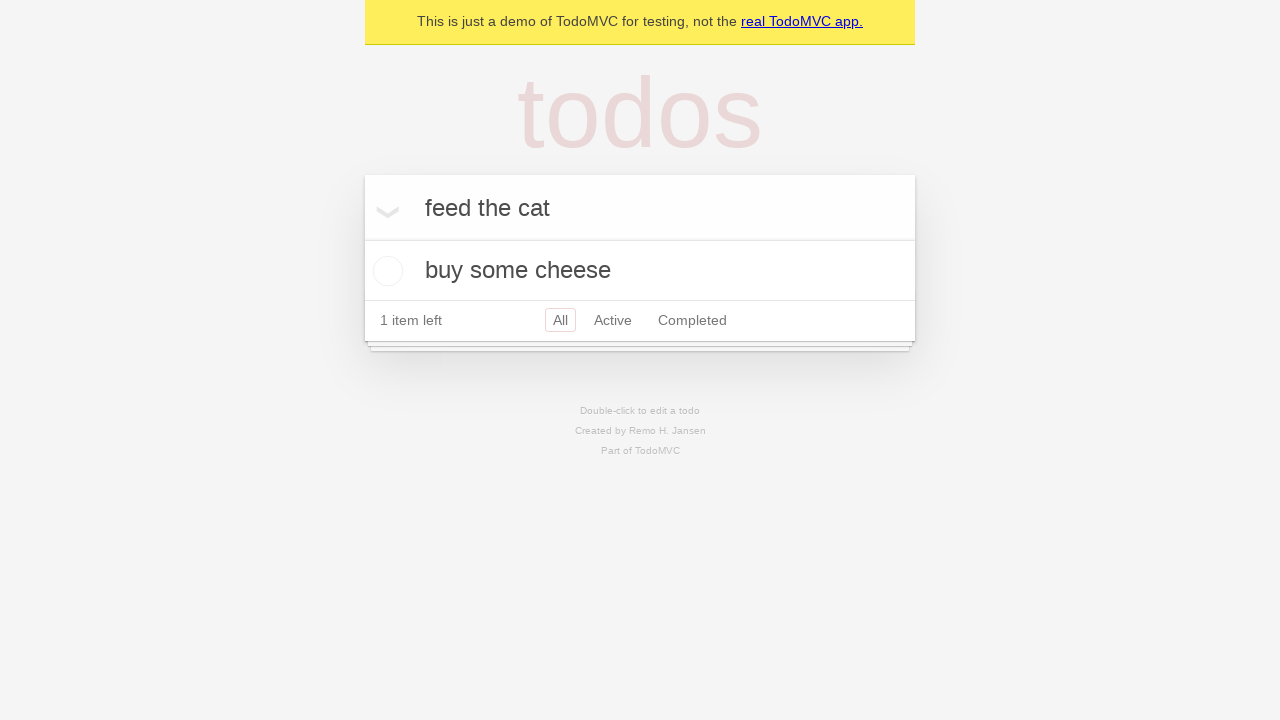

Pressed Enter to add todo 'feed the cat' on internal:attr=[placeholder="What needs to be done?"i]
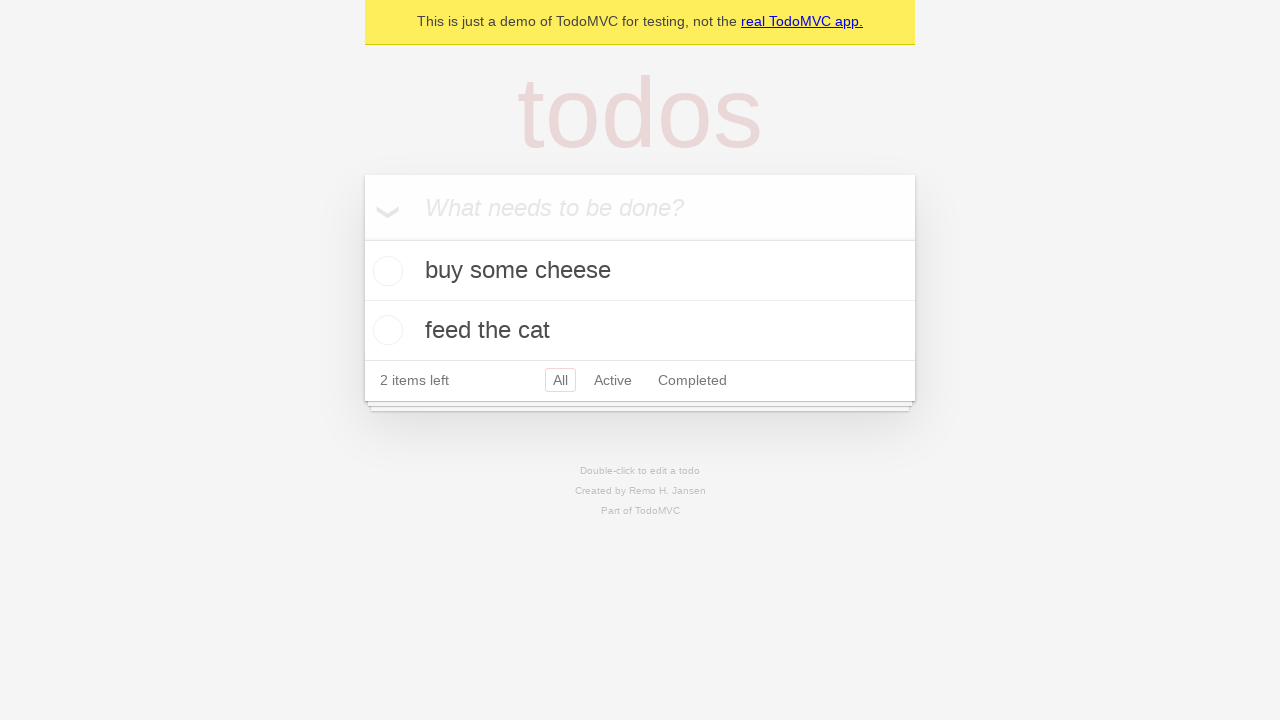

Filled todo input with 'book a doctors appointment' on internal:attr=[placeholder="What needs to be done?"i]
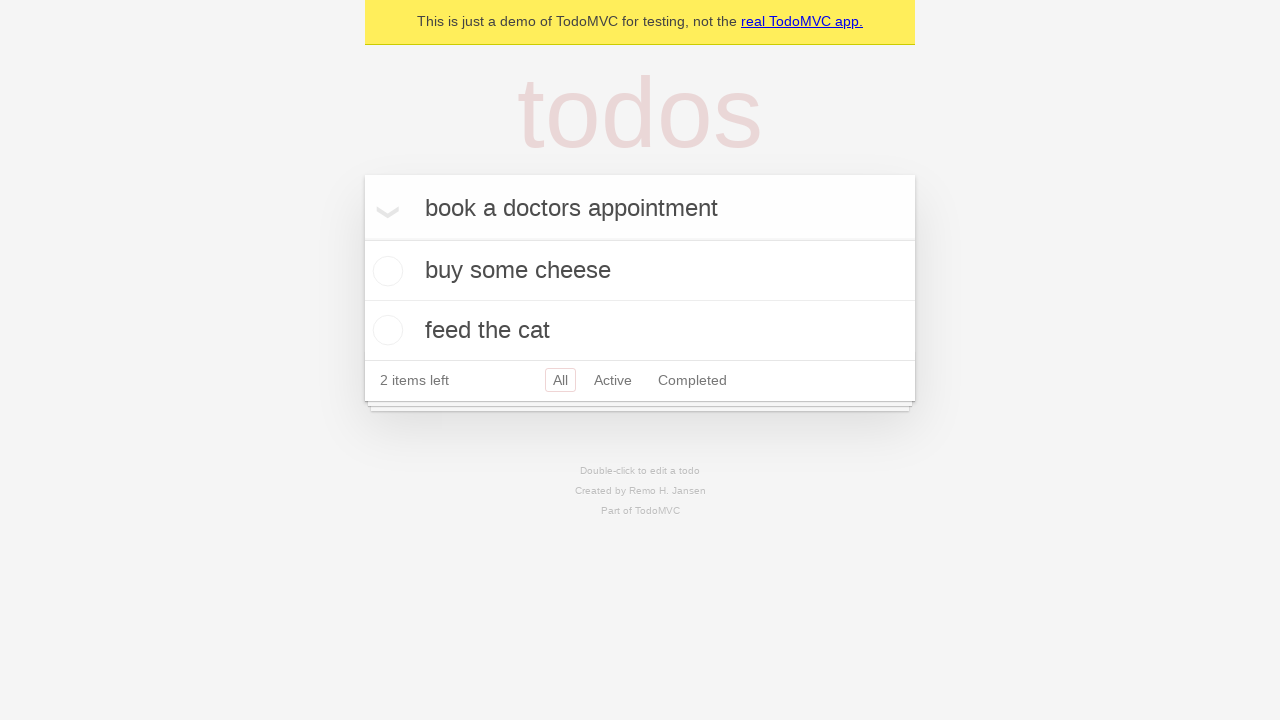

Pressed Enter to add todo 'book a doctors appointment' on internal:attr=[placeholder="What needs to be done?"i]
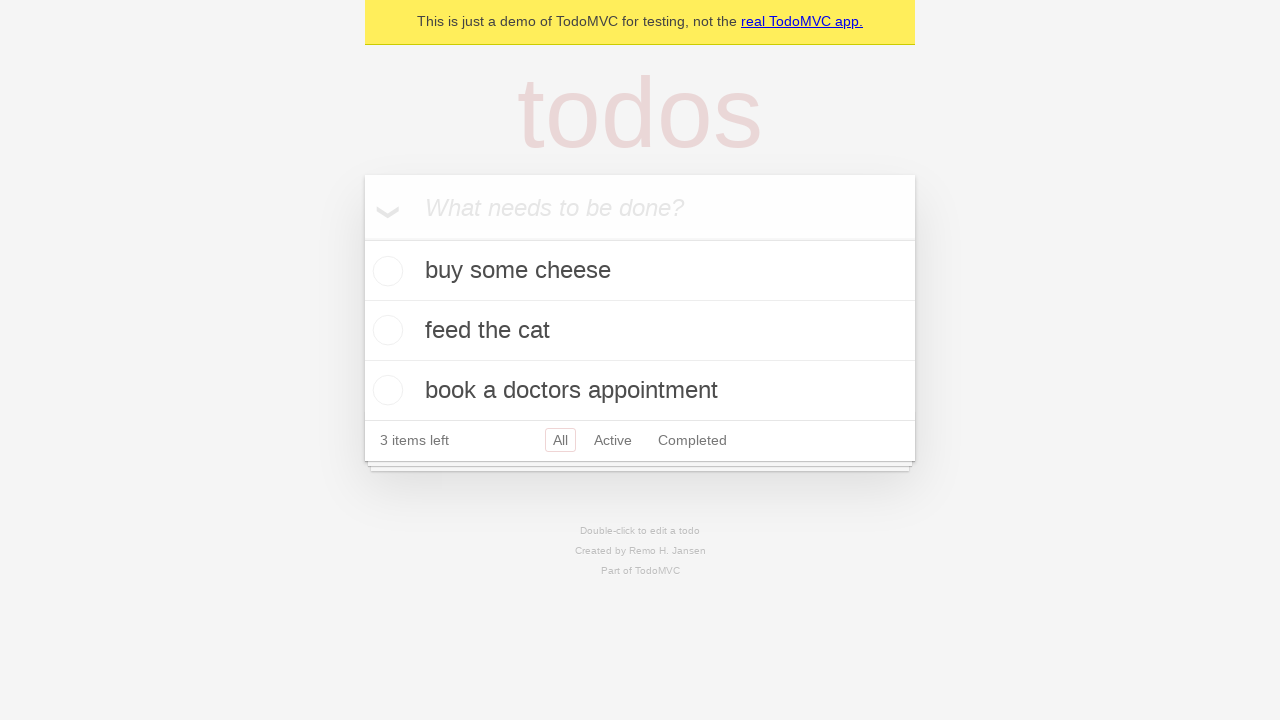

Waited for todo items to be rendered
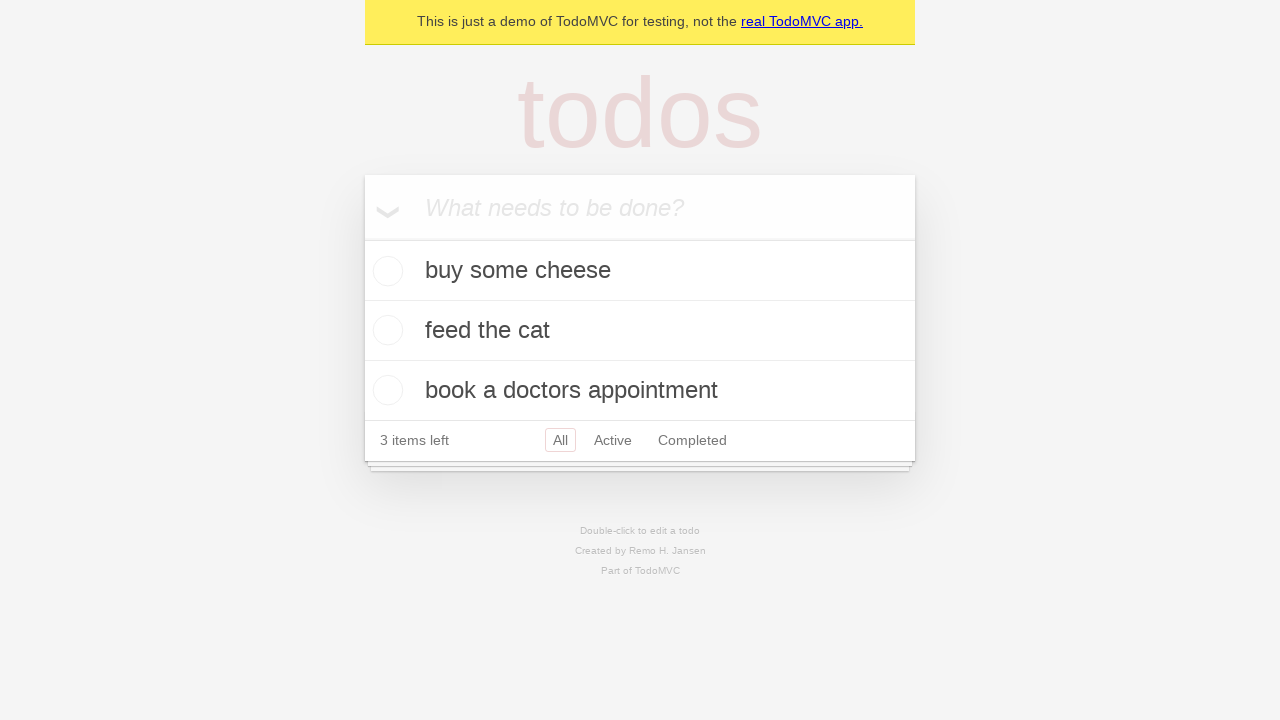

Checked first todo item to mark it as completed at (385, 271) on .todo-list li .toggle >> nth=0
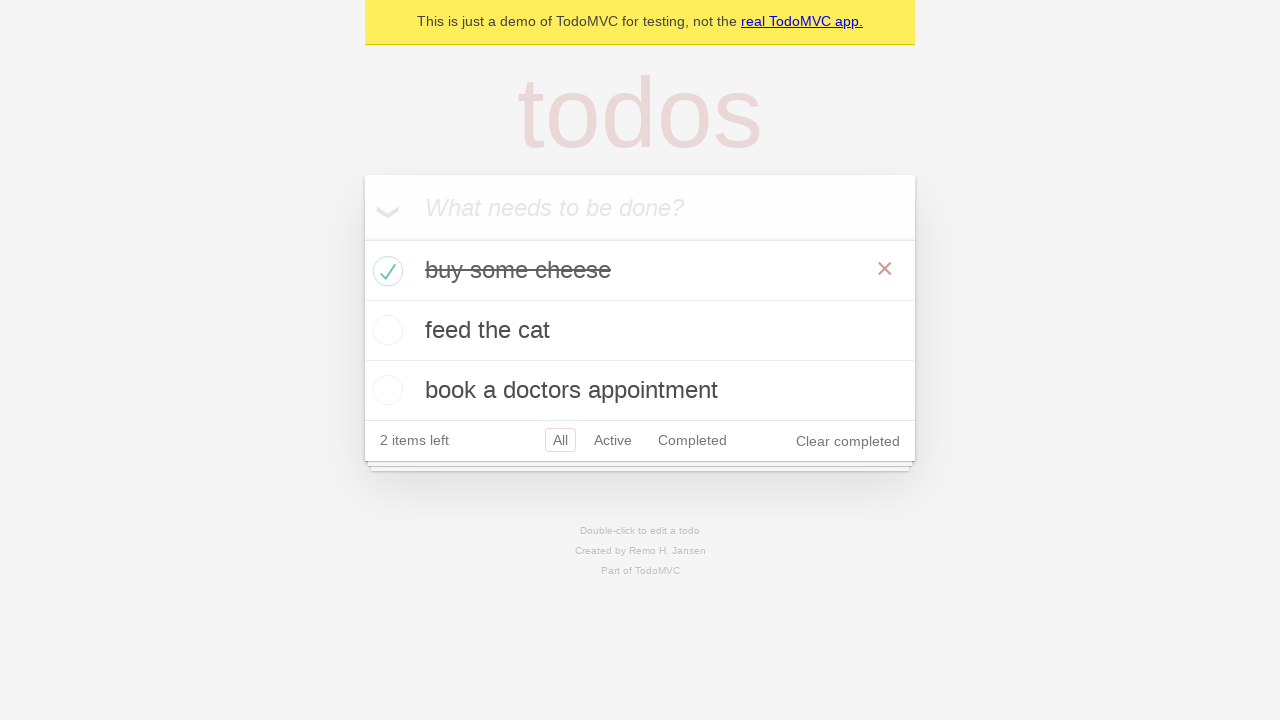

Clicked 'Clear completed' button to remove completed items at (848, 441) on internal:role=button[name="Clear completed"i]
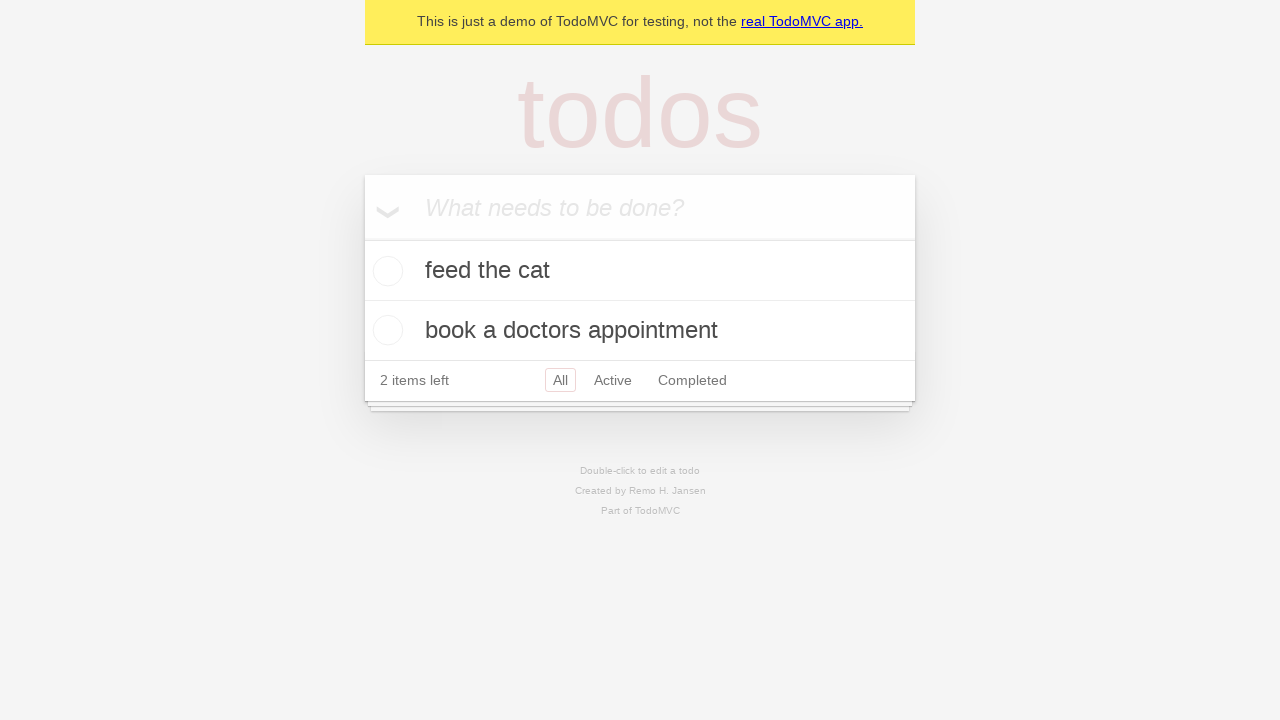

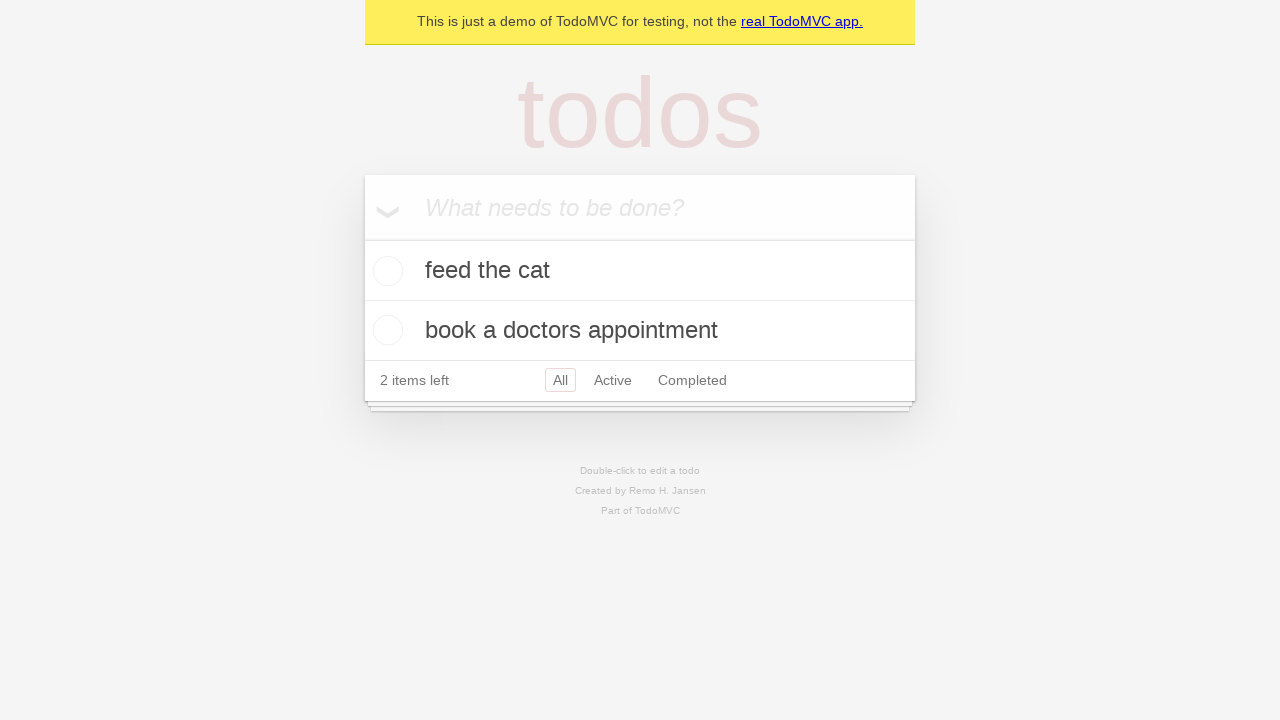